Tests input field functionality by entering a number, clearing it, and entering a different number

Starting URL: http://the-internet.herokuapp.com/inputs

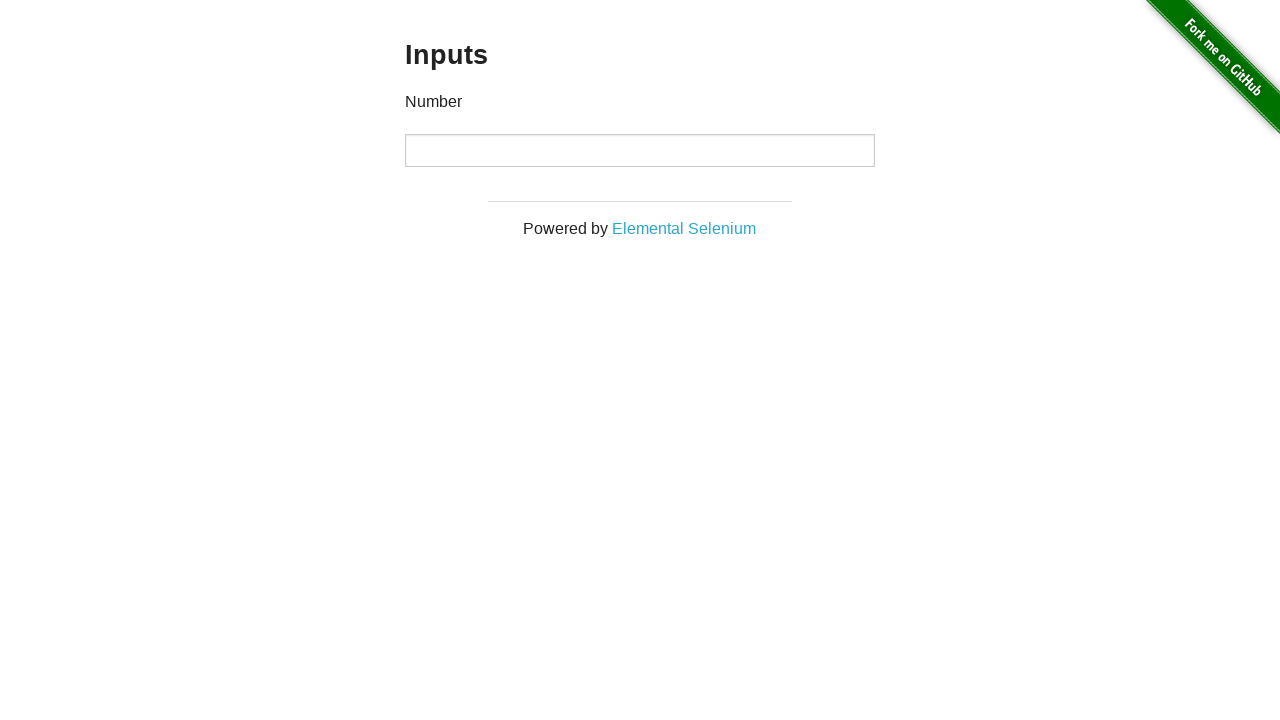

Entered 1000 into the number input field on input[type="number"]
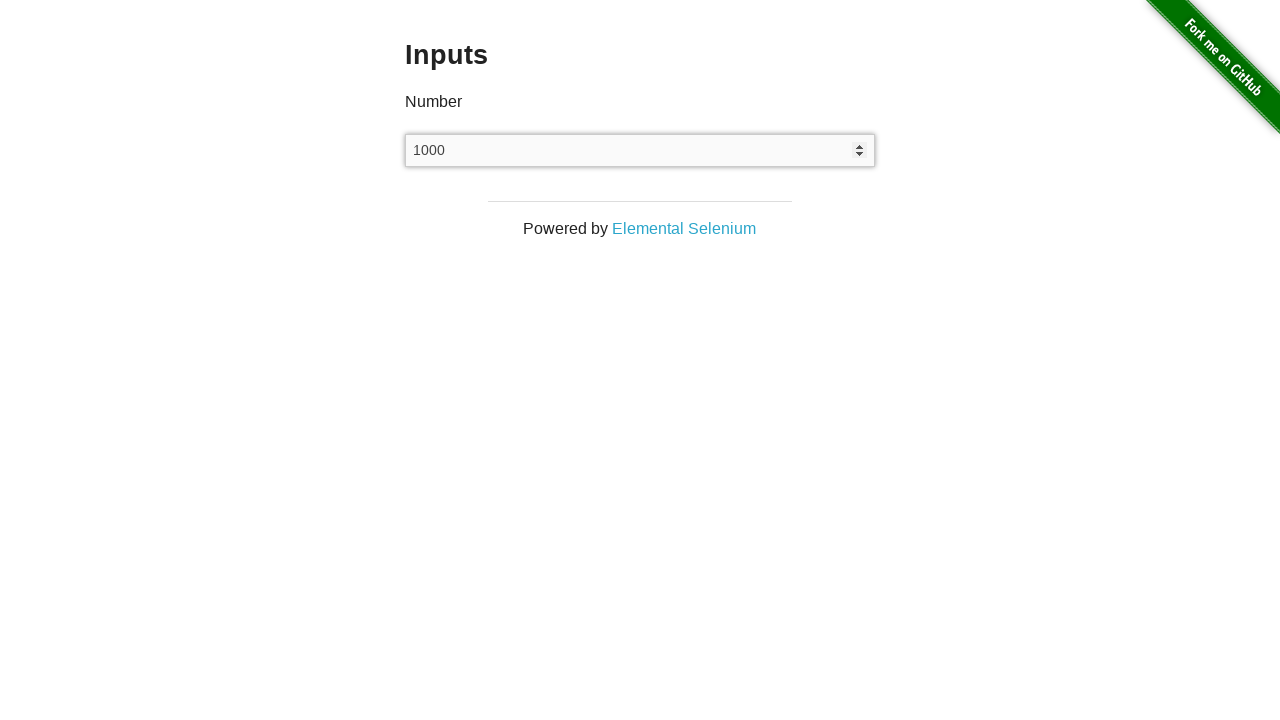

Cleared the number input field on input[type="number"]
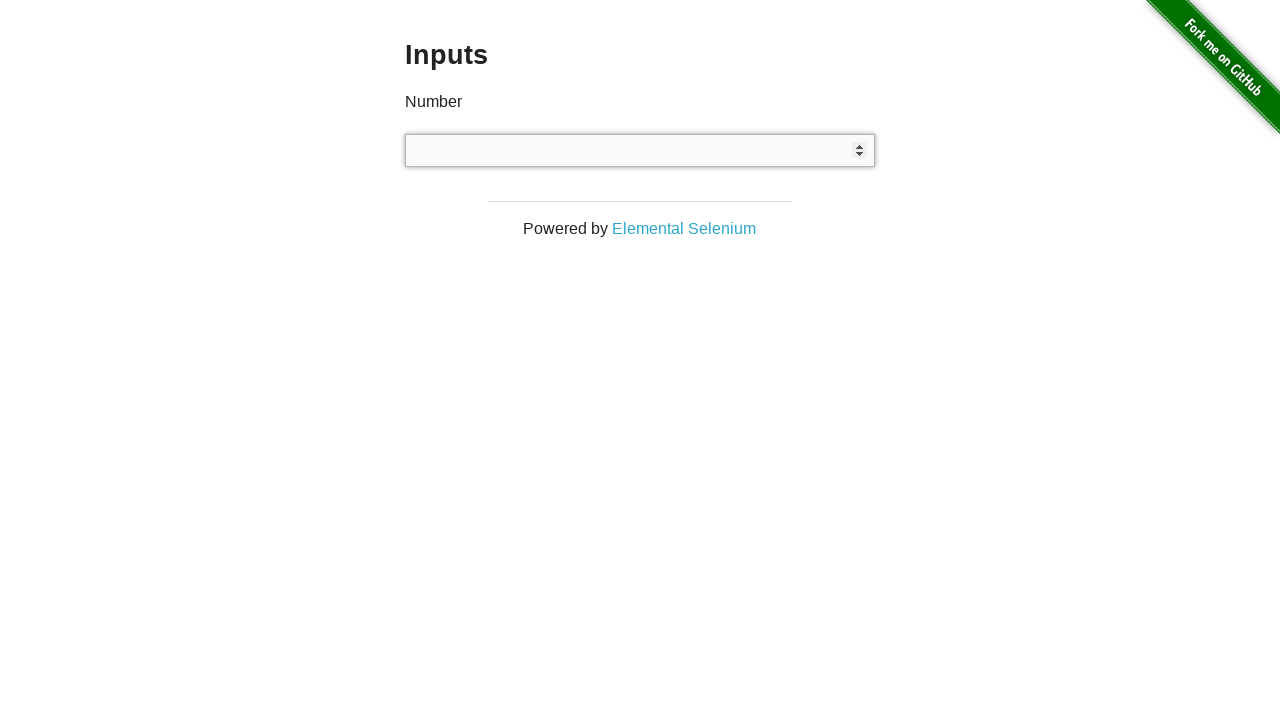

Entered 999 into the number input field on input[type="number"]
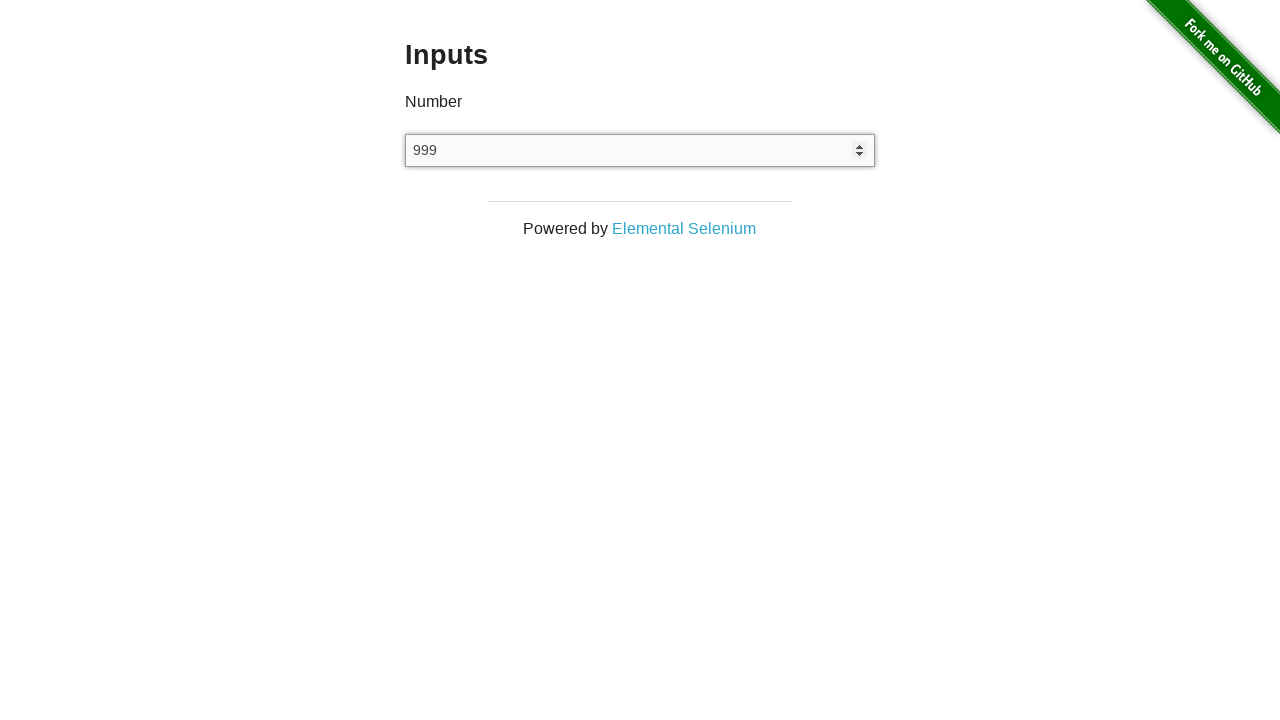

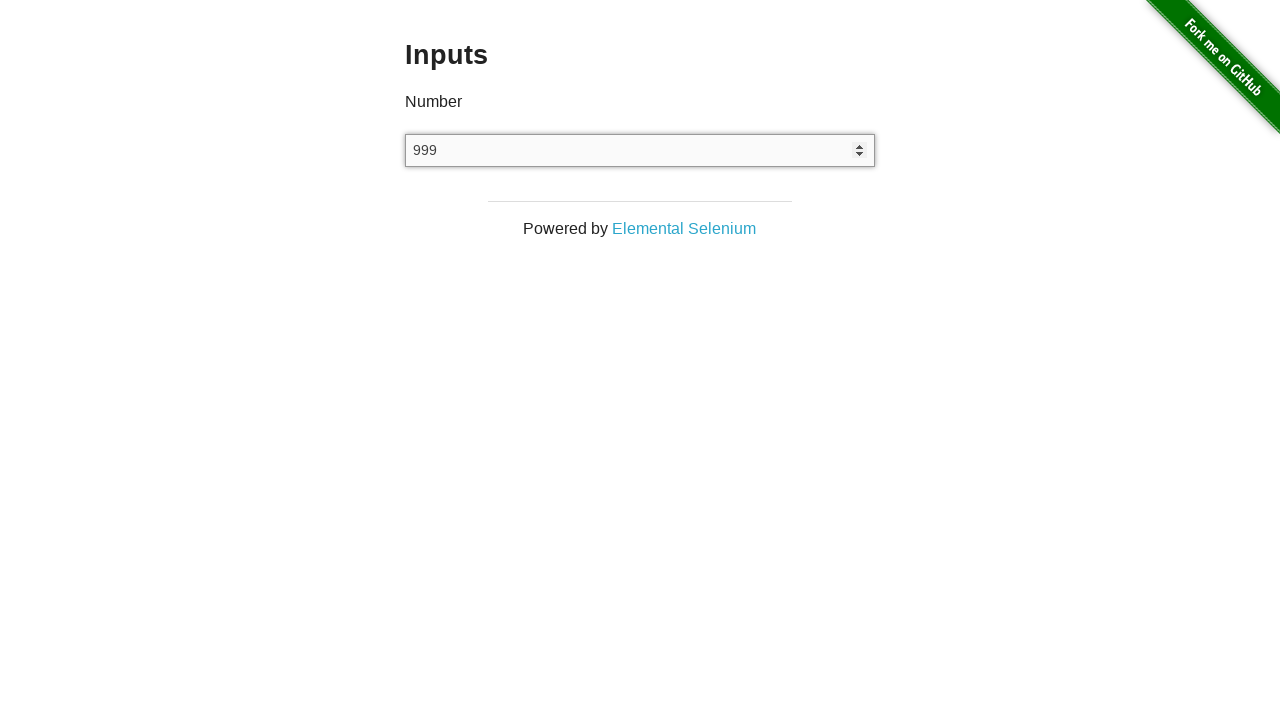